Tests a data table page by navigating to the table section and clicking on column headers to sort the table, verifying that the correct sorting confirmation messages are displayed after each column sort.

Starting URL: https://erikdark.github.io/zachet_selenium_01/index.html

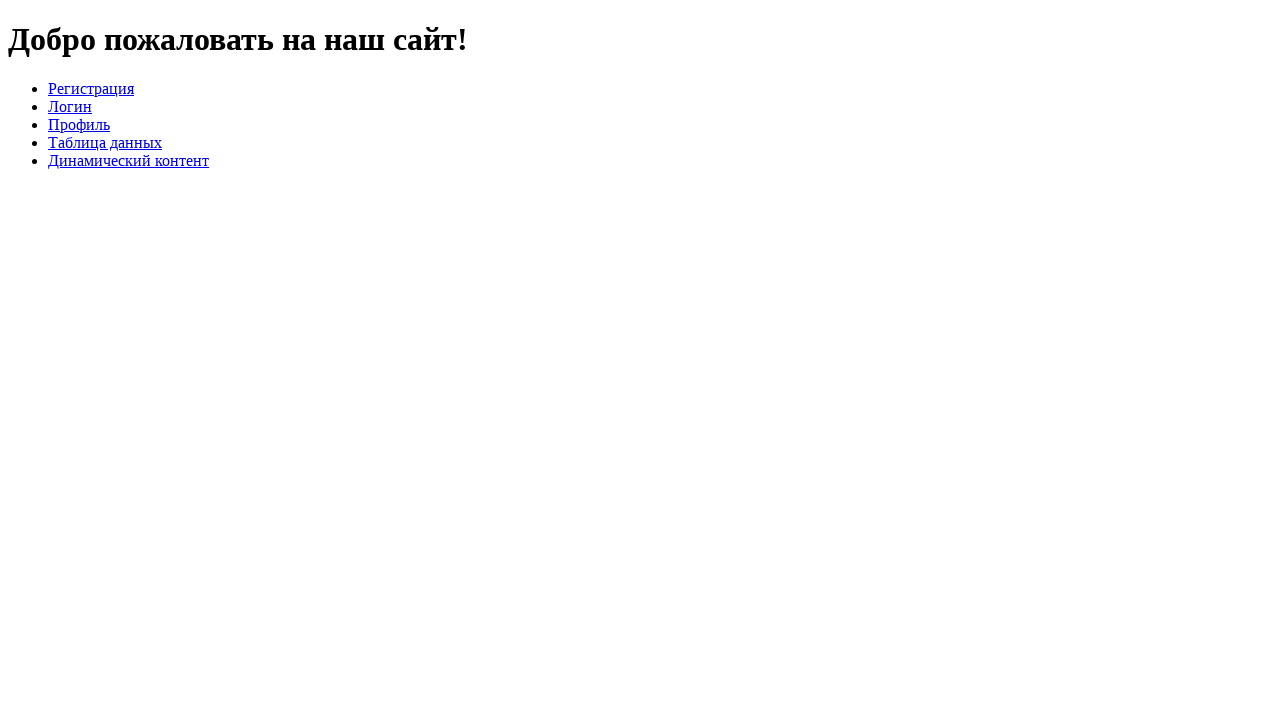

Clicked on 'Таблица данных' link to navigate to data table section at (105, 142) on text=Таблица данных
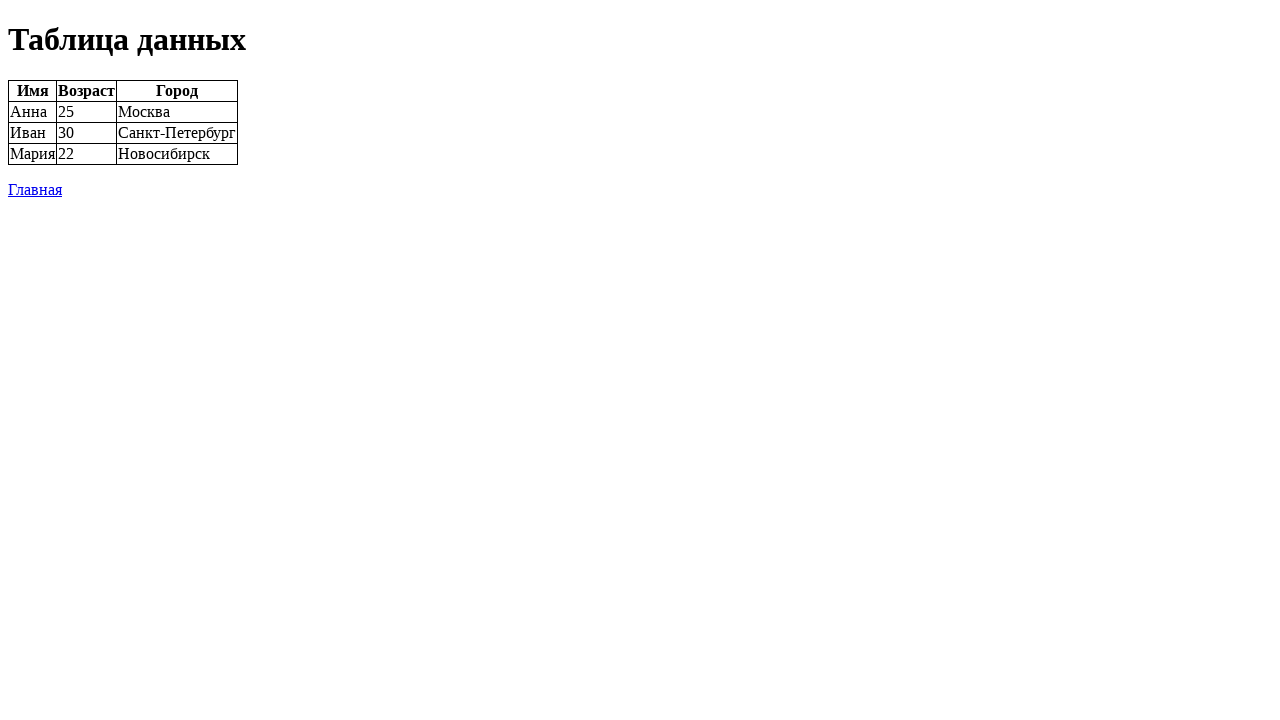

Clicked on first column header to sort by column 1 at (32, 91) on th[onclick='sortTable(0)']
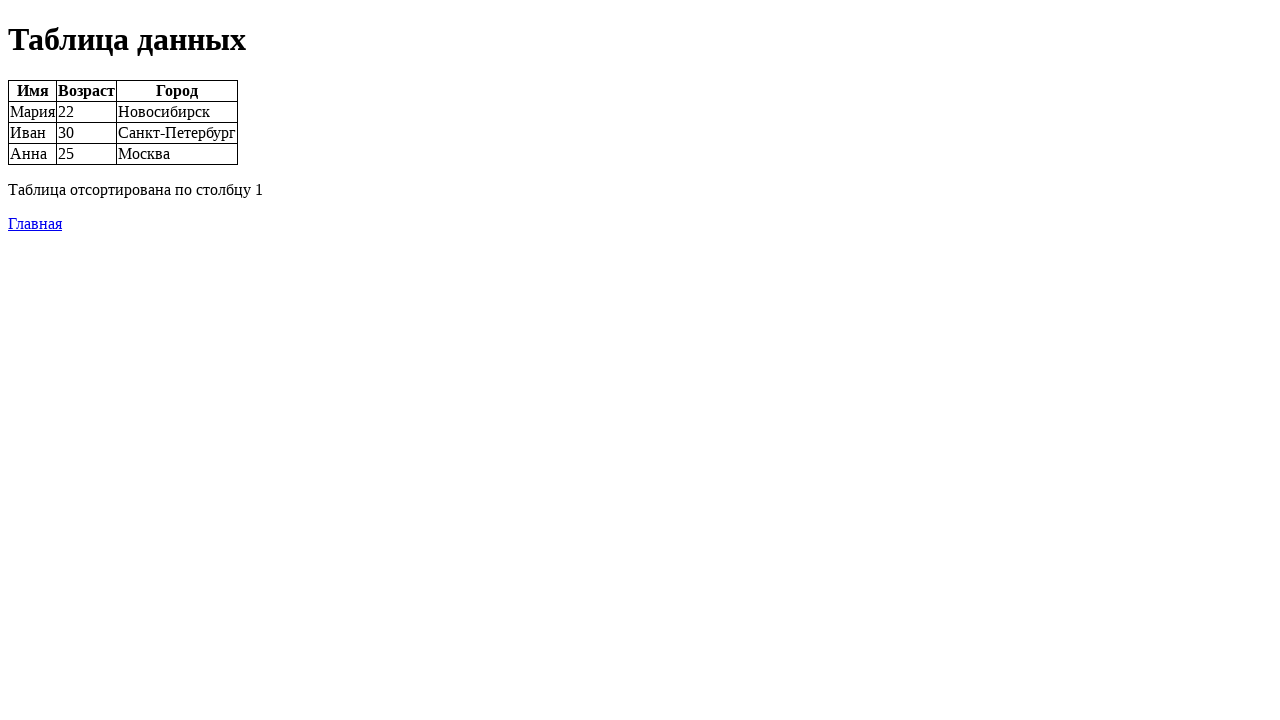

Retrieved first sort confirmation message
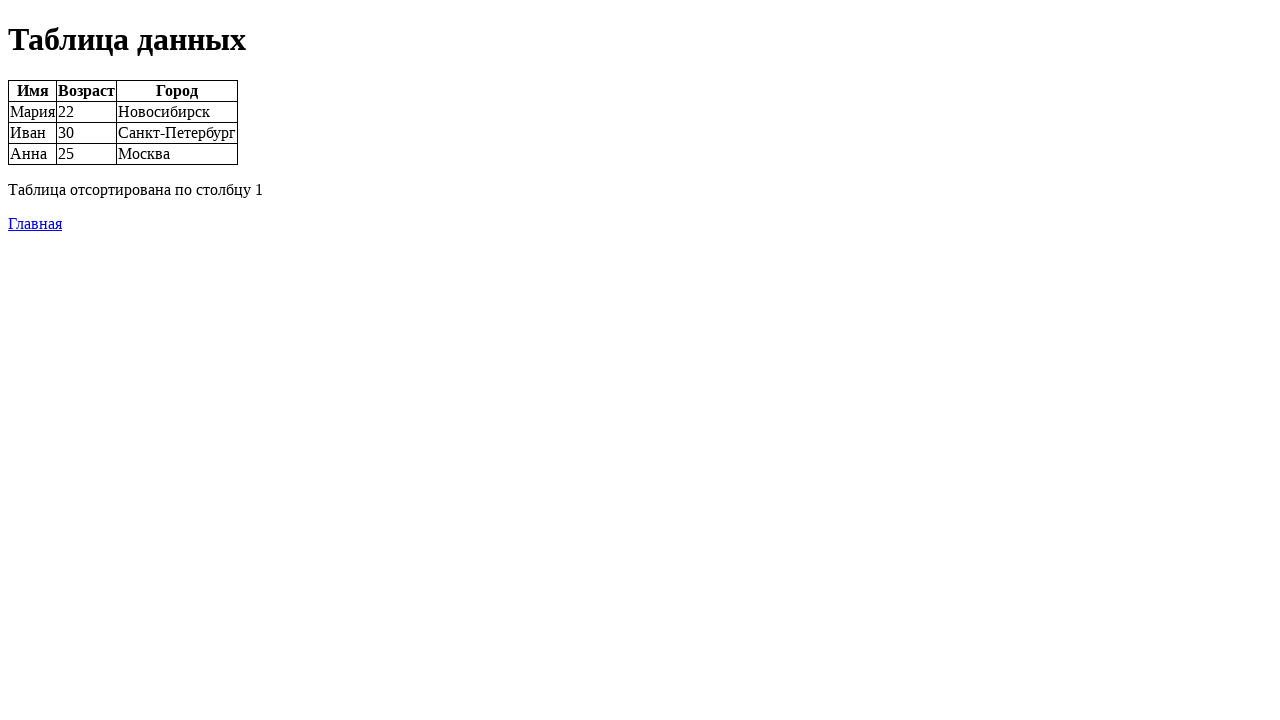

Verified that table is sorted by column 1
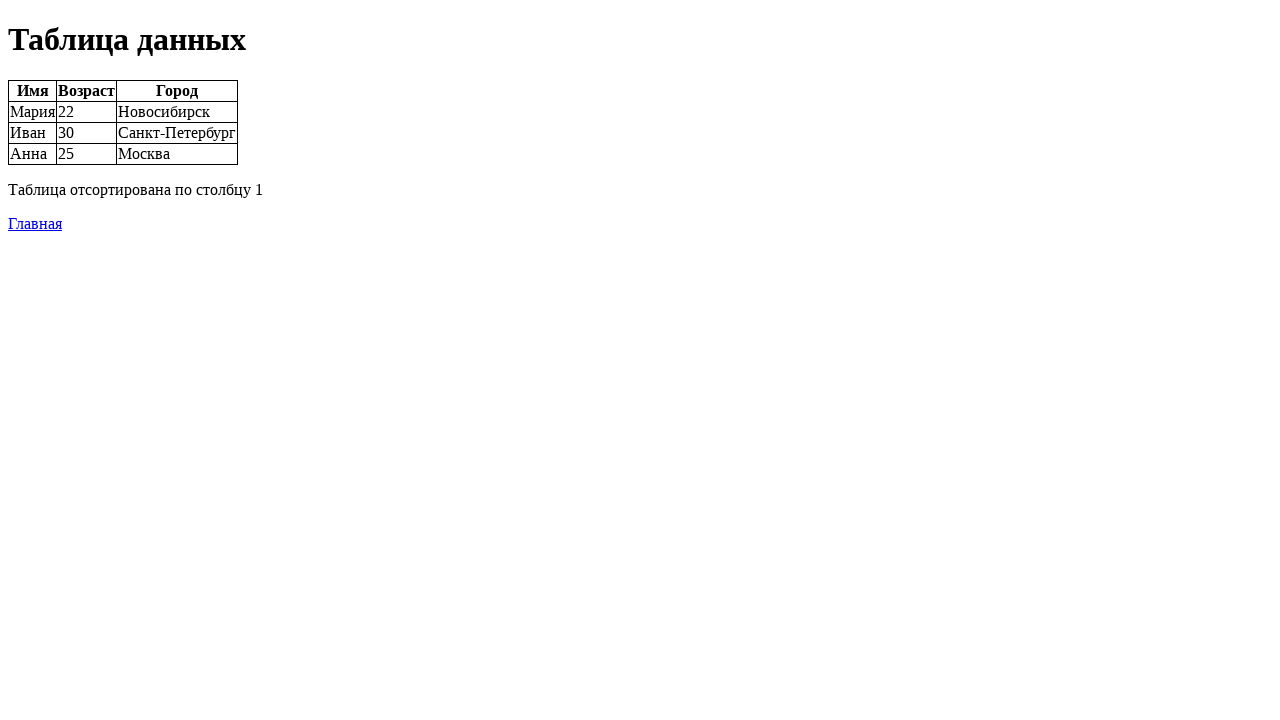

Clicked on second column header to sort by column 2 at (86, 91) on th[onclick='sortTable(1)']
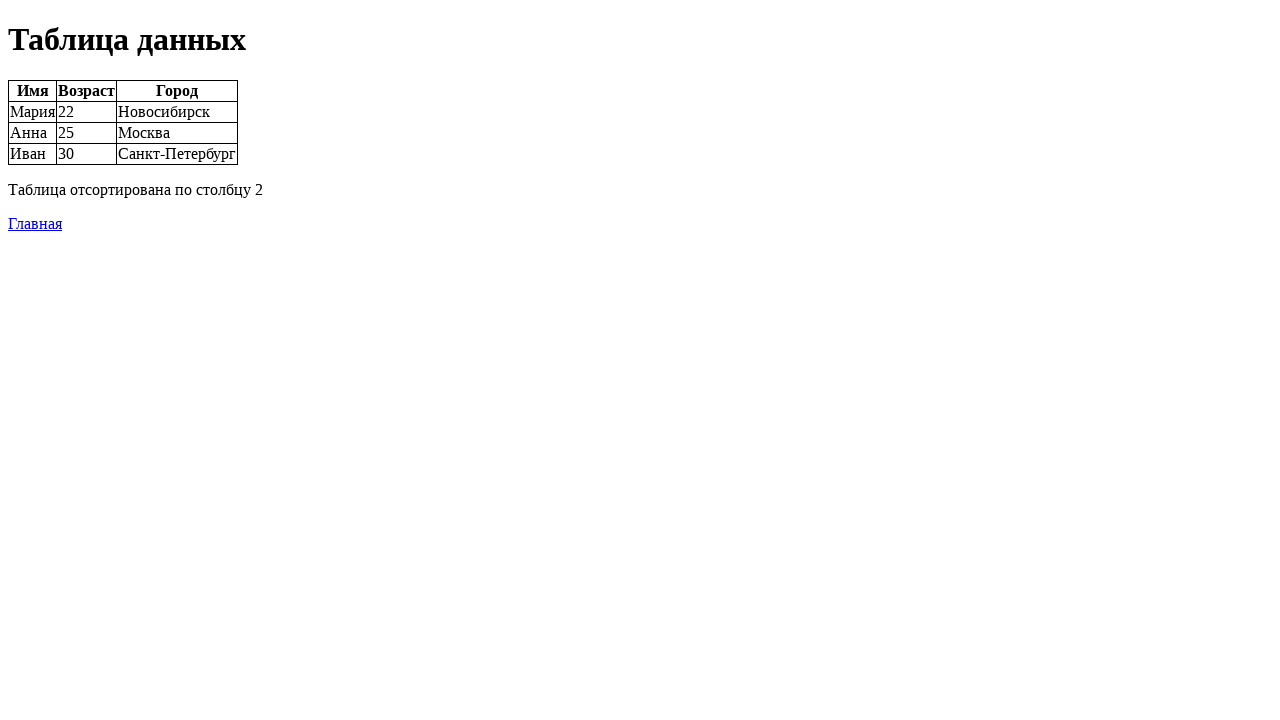

Retrieved second sort confirmation message
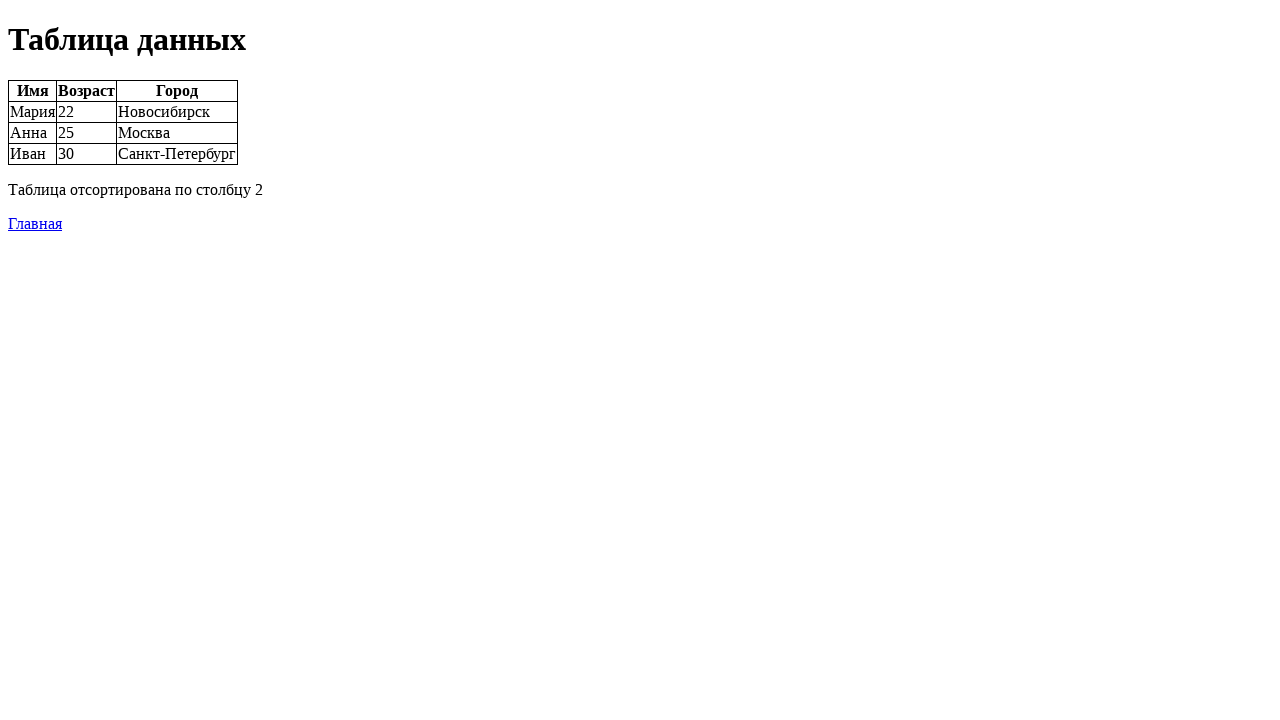

Verified that table is sorted by column 2
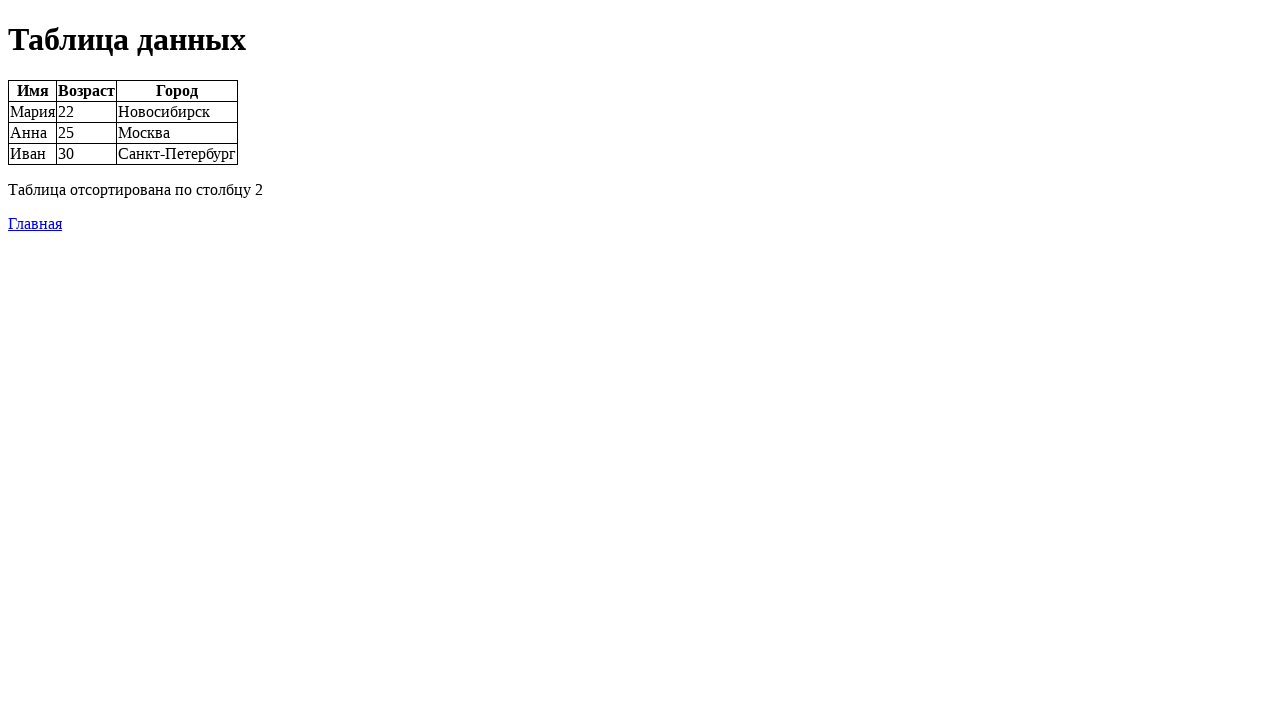

Clicked on third column header to sort by column 3 at (177, 91) on th[onclick='sortTable(2)']
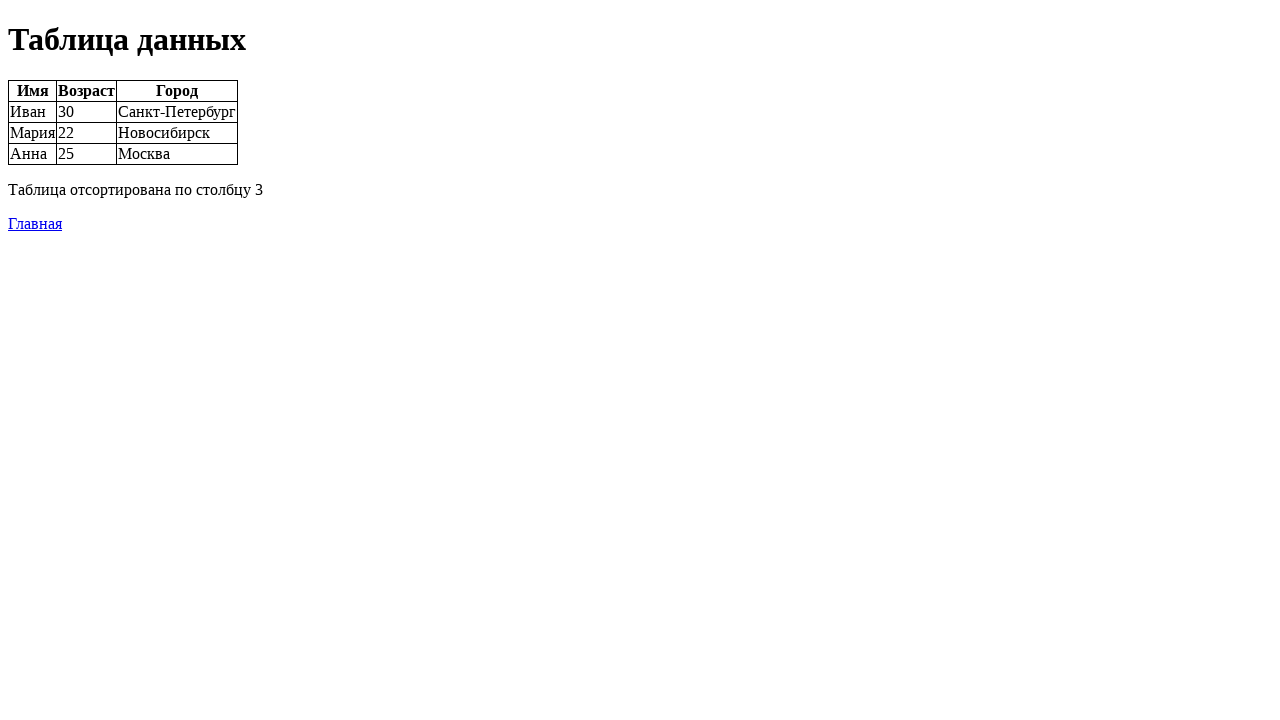

Retrieved third sort confirmation message
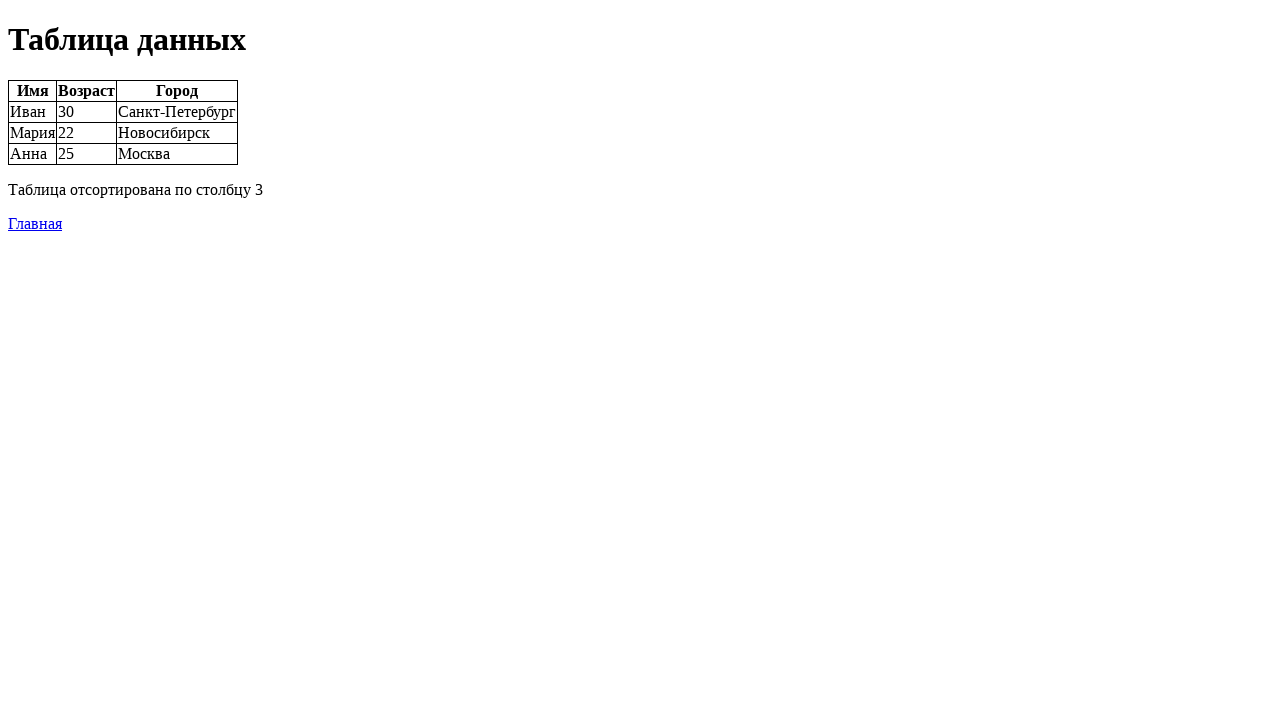

Verified that table is sorted by column 3
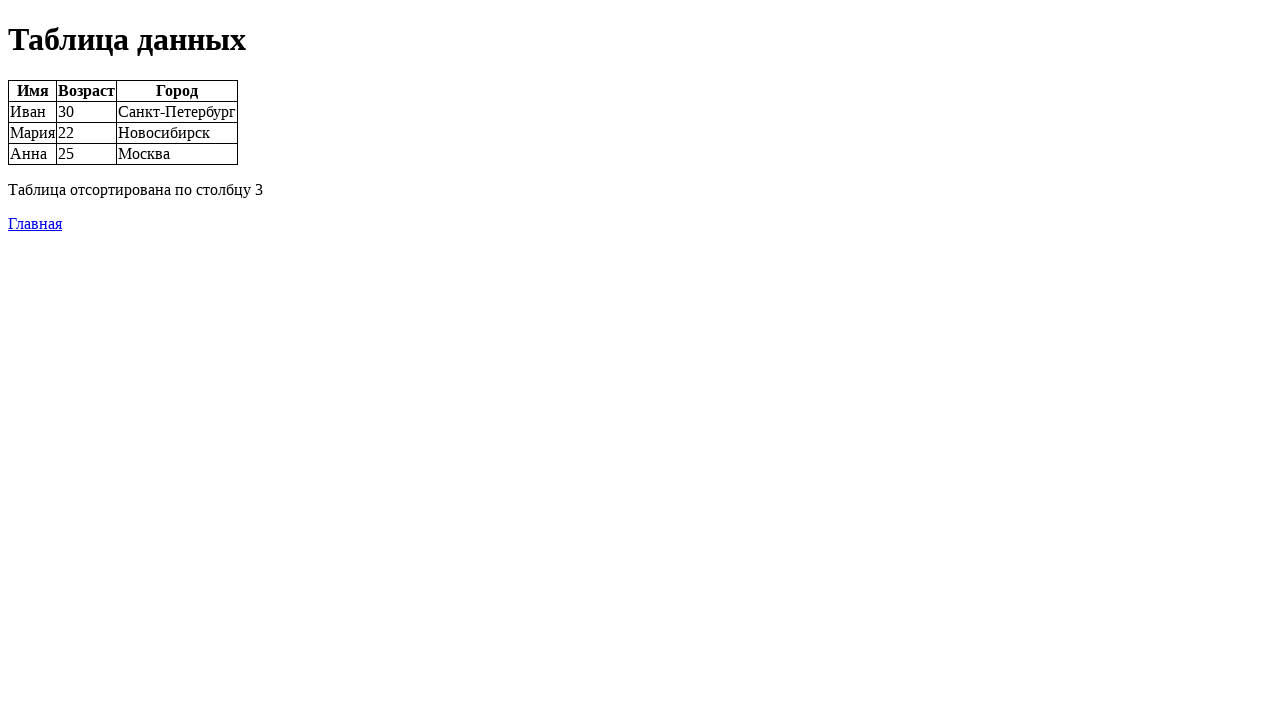

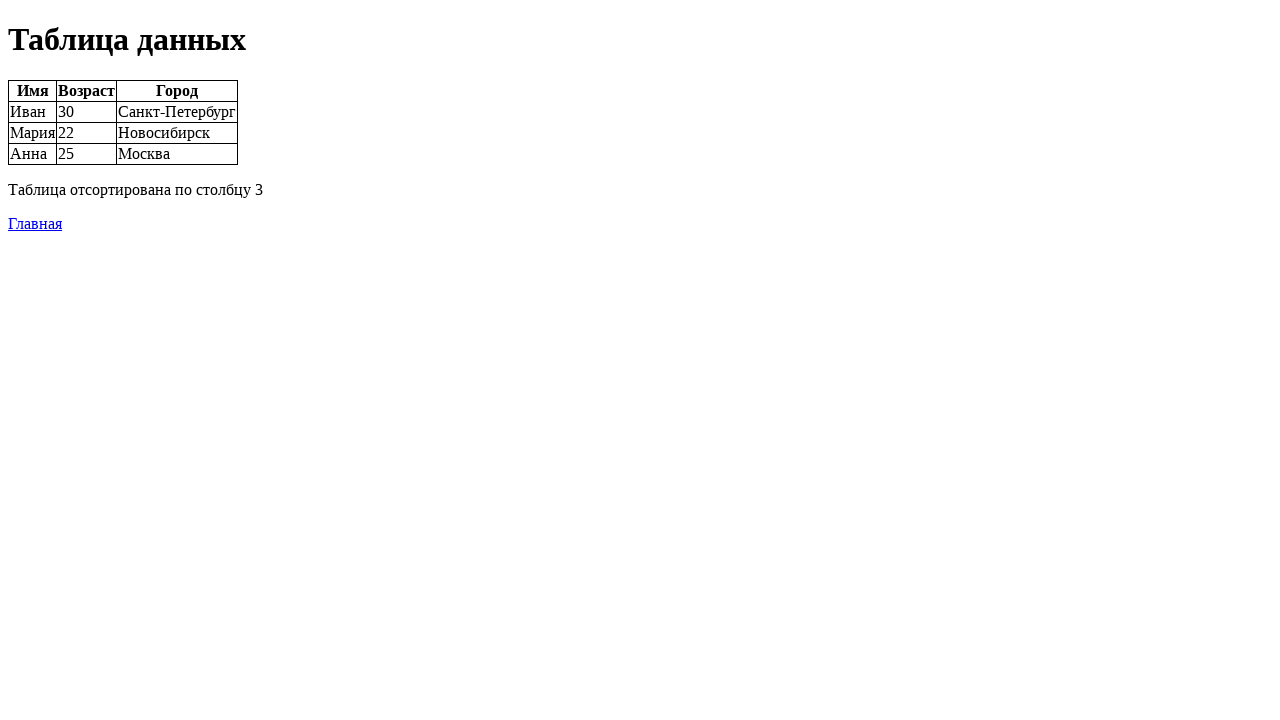